Tests filtering to display only active (incomplete) todo items

Starting URL: https://demo.playwright.dev/todomvc

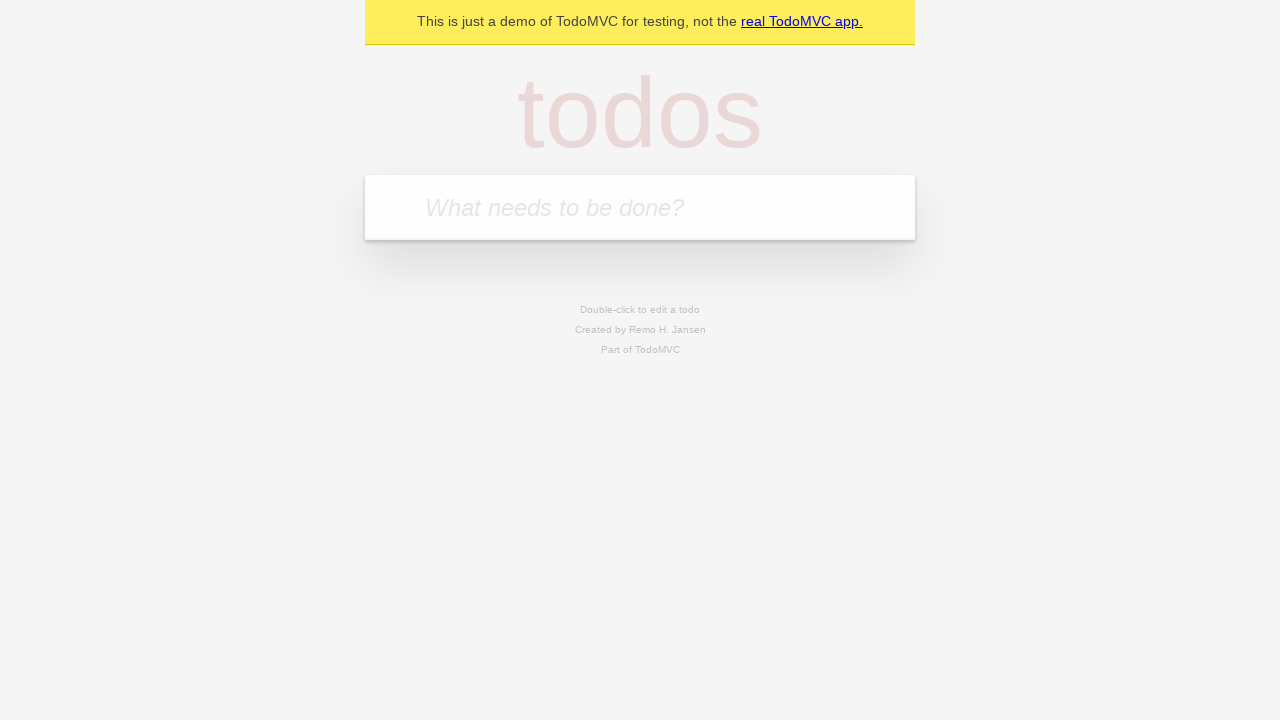

Filled todo input with 'buy more cheese' on internal:attr=[placeholder="What needs to be done?"i]
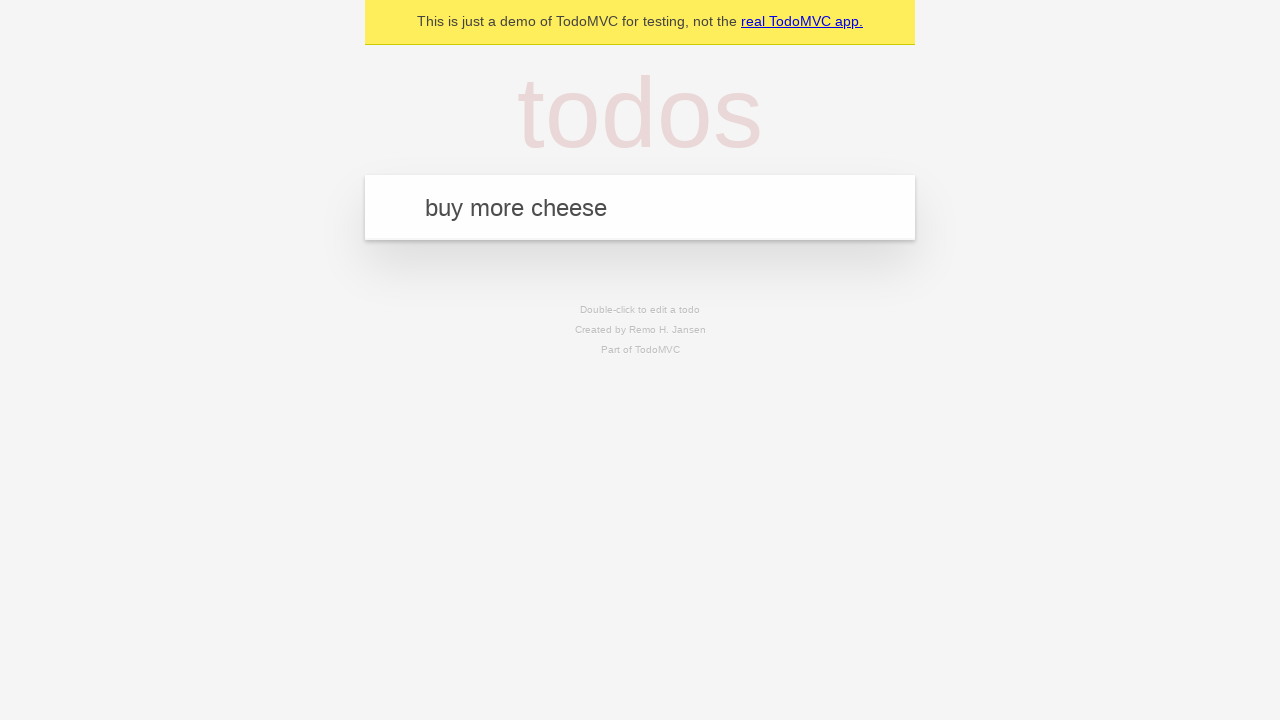

Pressed Enter to create todo 'buy more cheese' on internal:attr=[placeholder="What needs to be done?"i]
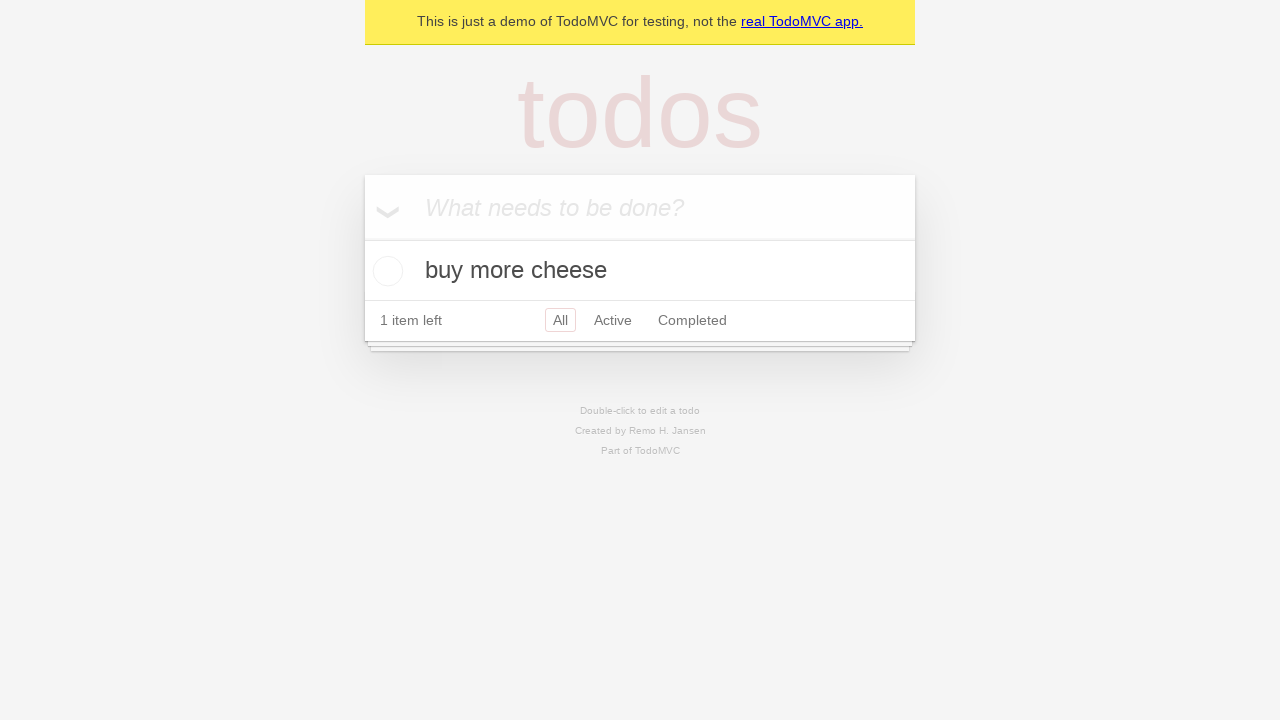

Filled todo input with 'feed the cat' on internal:attr=[placeholder="What needs to be done?"i]
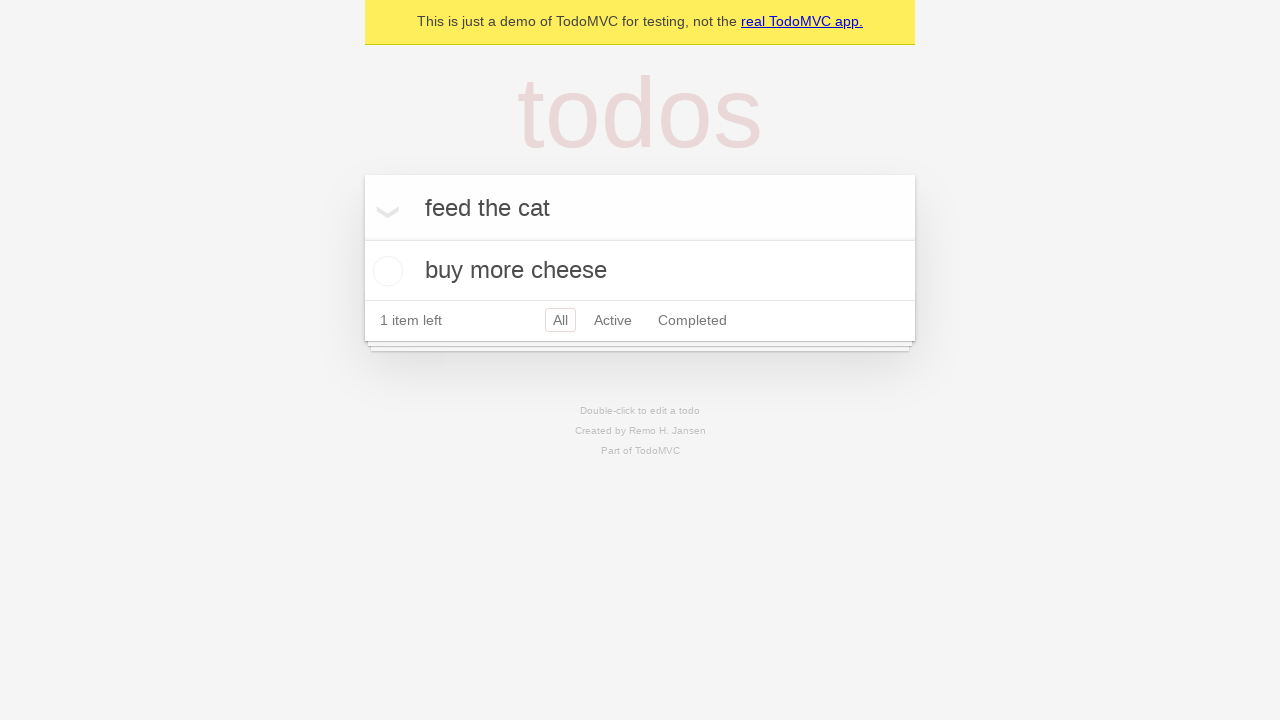

Pressed Enter to create todo 'feed the cat' on internal:attr=[placeholder="What needs to be done?"i]
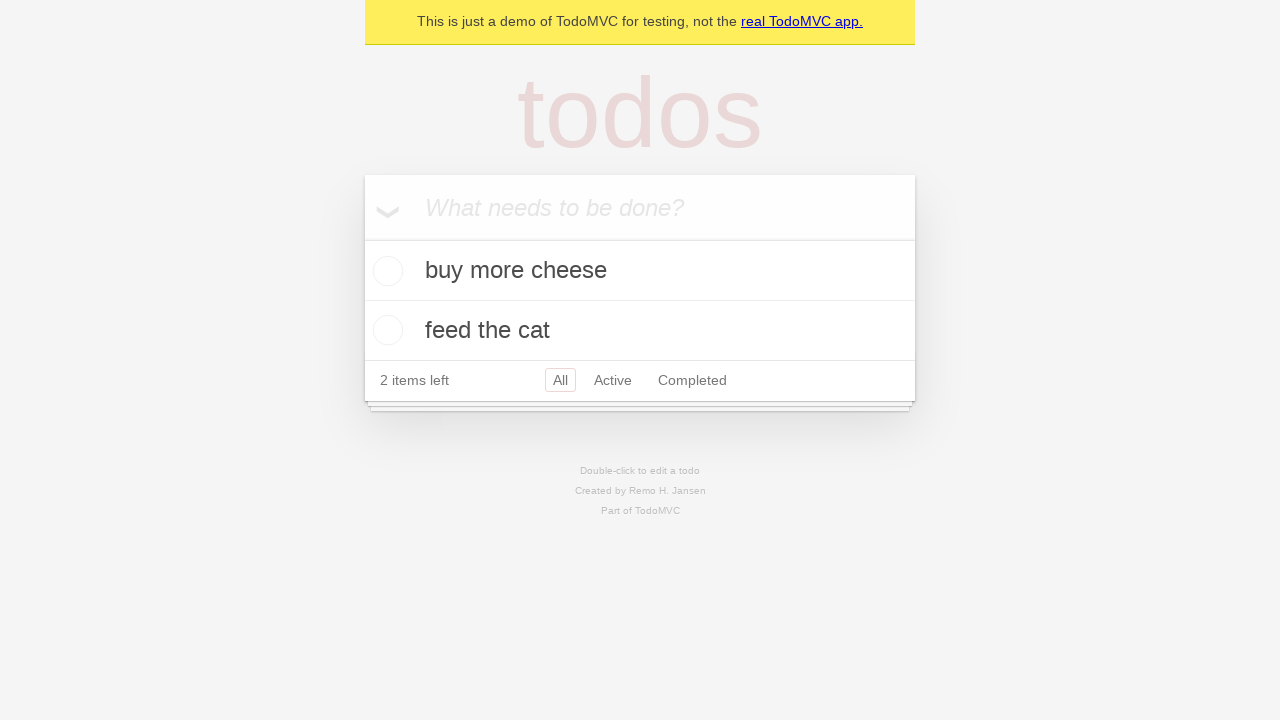

Filled todo input with 'book a doctors appointment 2' on internal:attr=[placeholder="What needs to be done?"i]
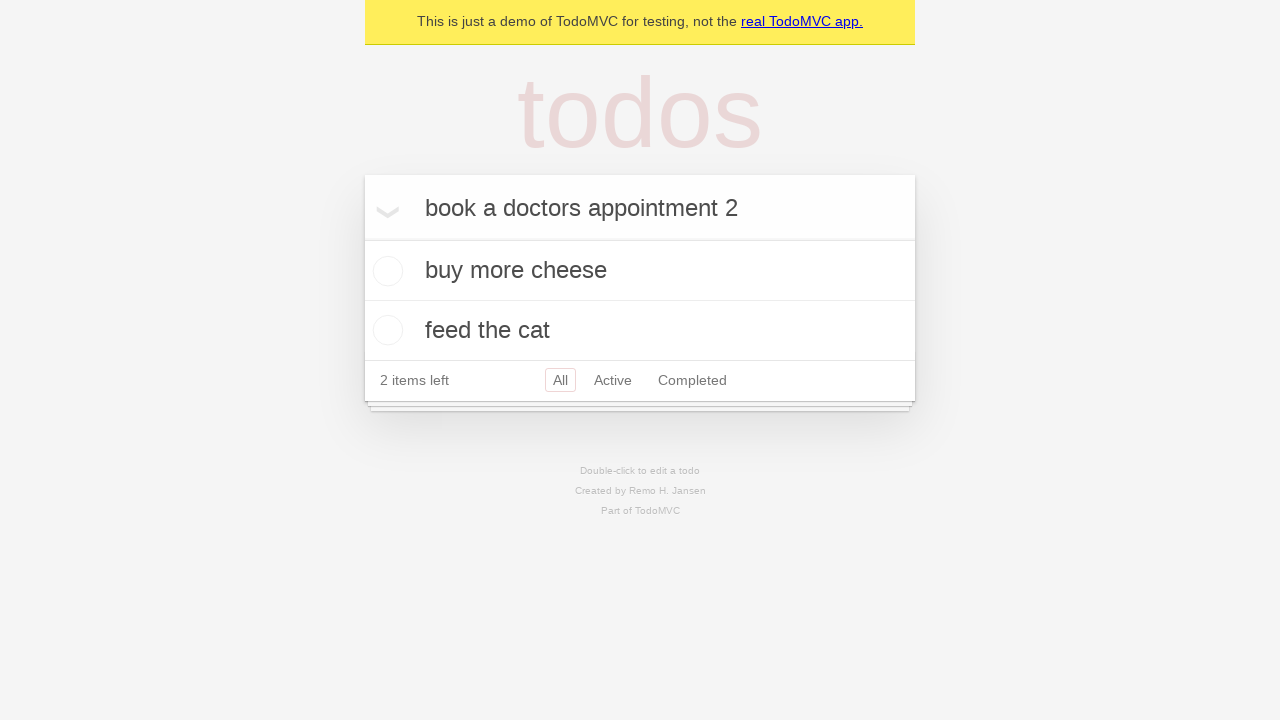

Pressed Enter to create todo 'book a doctors appointment 2' on internal:attr=[placeholder="What needs to be done?"i]
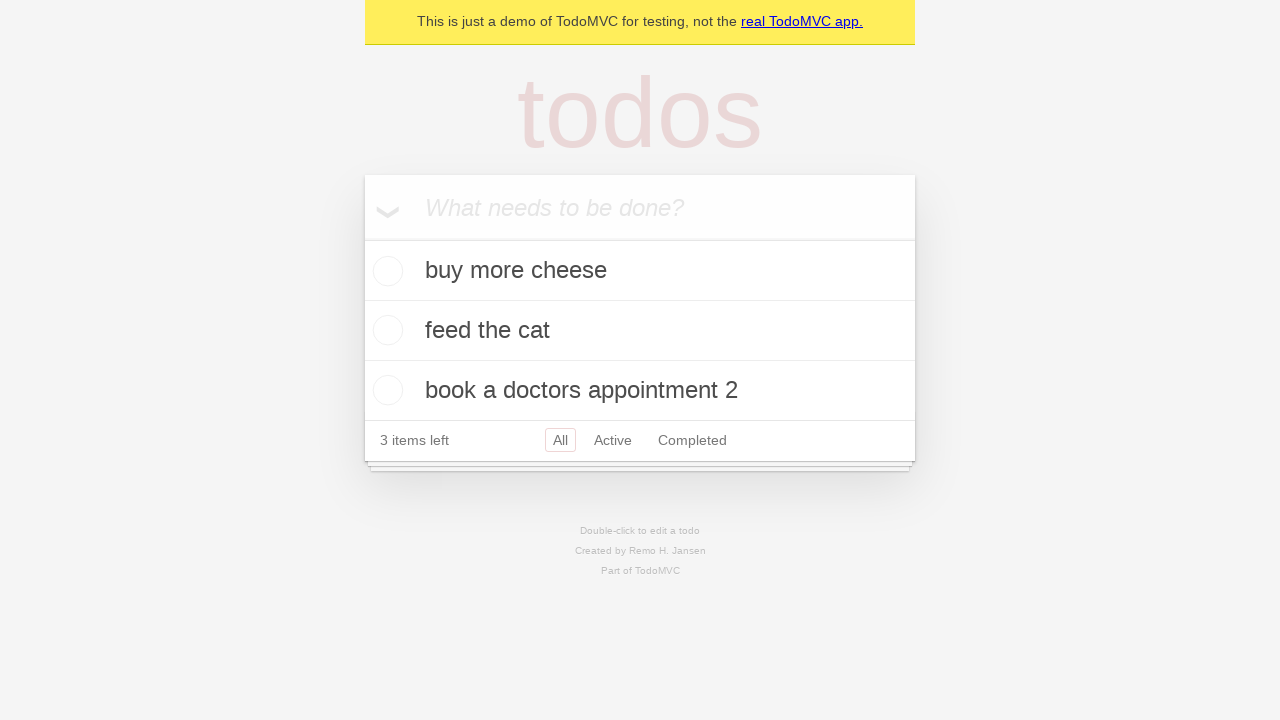

Checked second todo item to mark as complete at (385, 330) on internal:testid=[data-testid="todo-item"s] >> nth=1 >> internal:role=checkbox
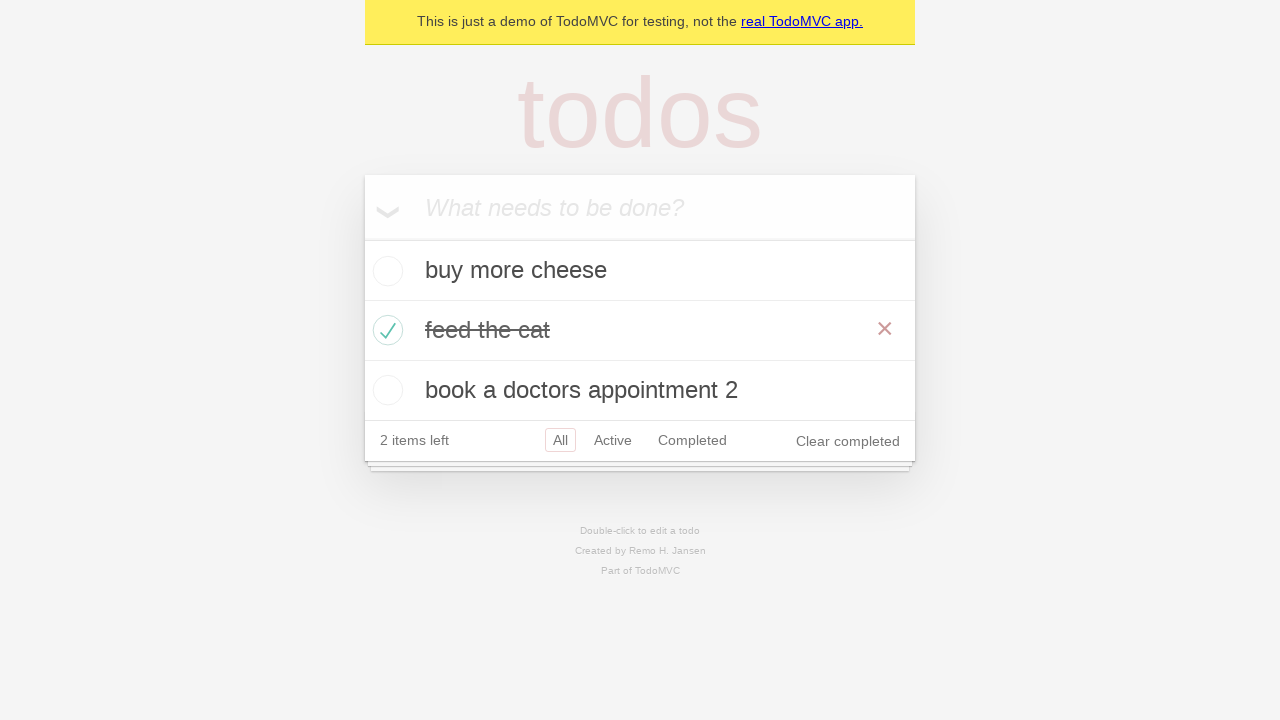

Clicked Active filter to display only incomplete todos at (613, 440) on internal:role=link[name="Active"i]
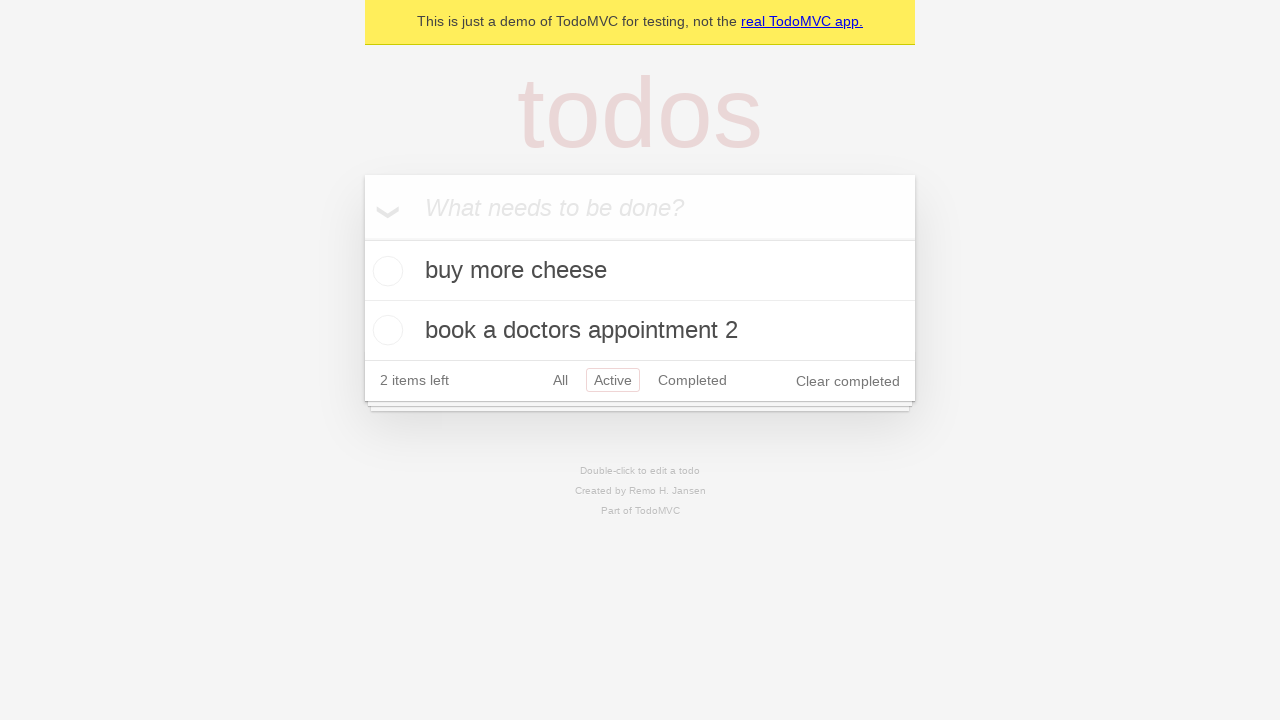

Filtered todo list loaded showing only active items
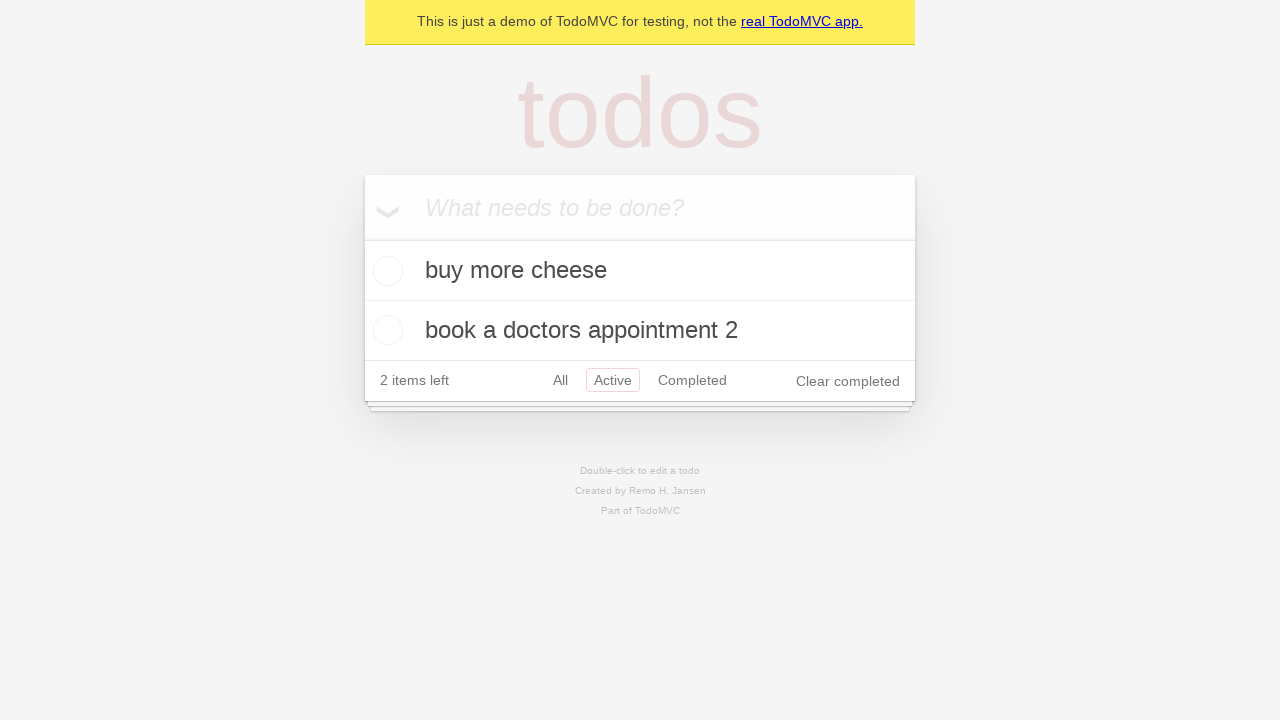

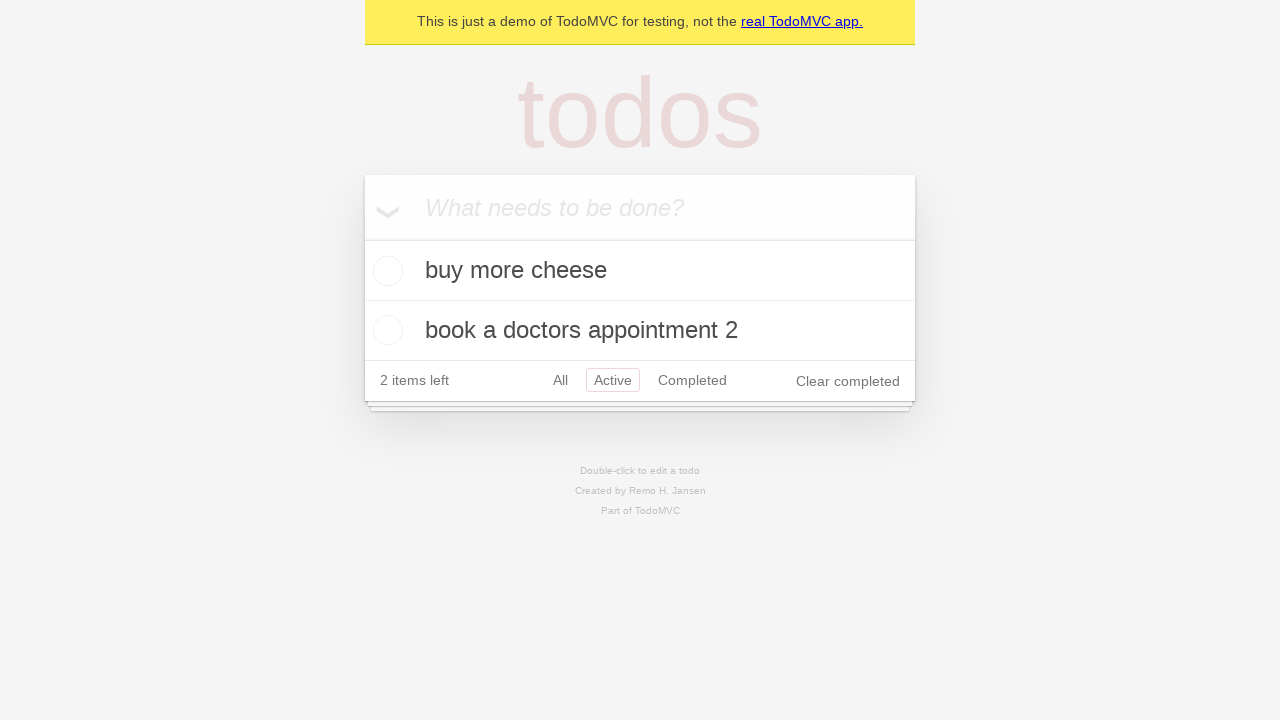